Navigates to HDFC bank website with browser configured to disable notifications and start maximized. This is a basic page load test.

Starting URL: https://www.hdfc.com

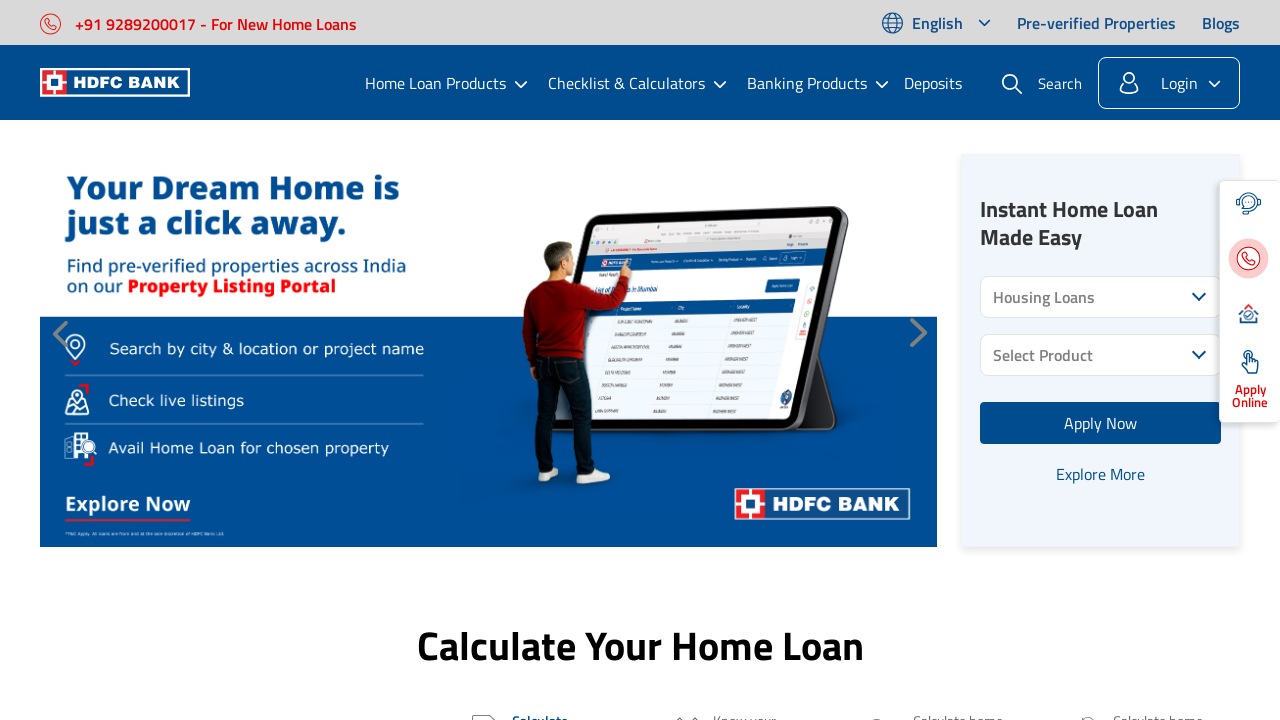

Waited for page DOM content to load on HDFC bank website
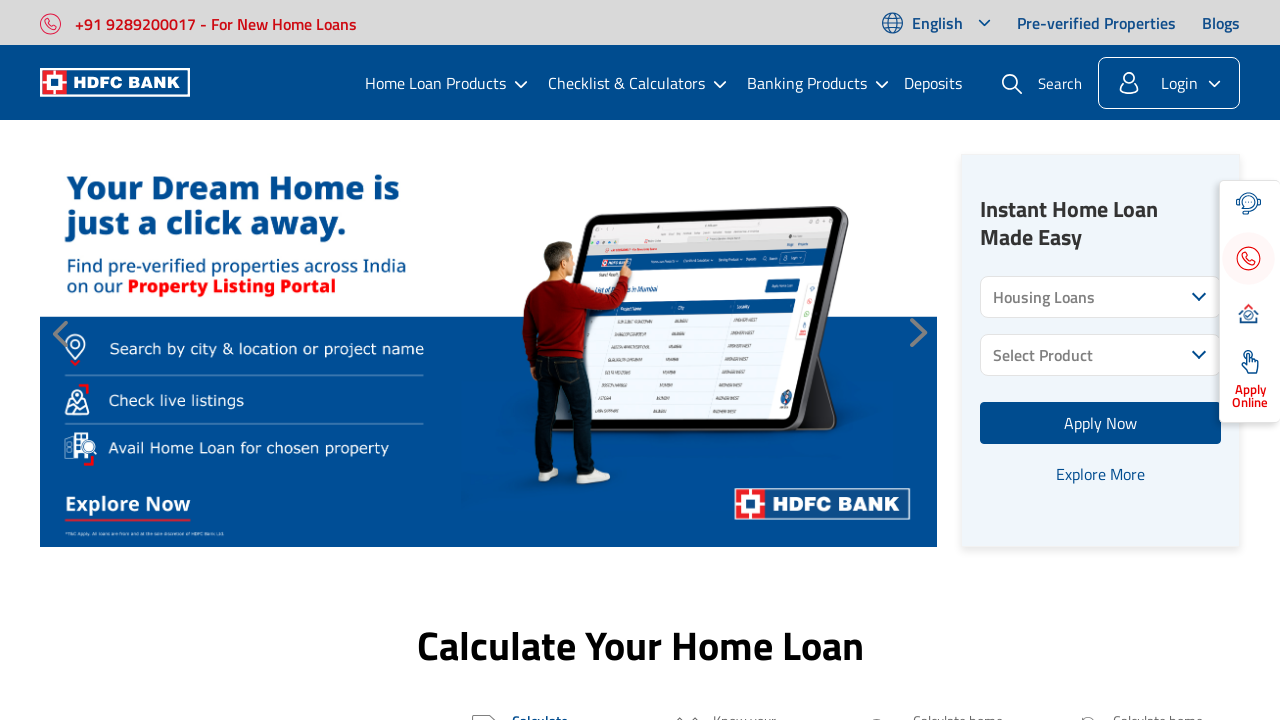

Verified body element is present on HDFC bank homepage
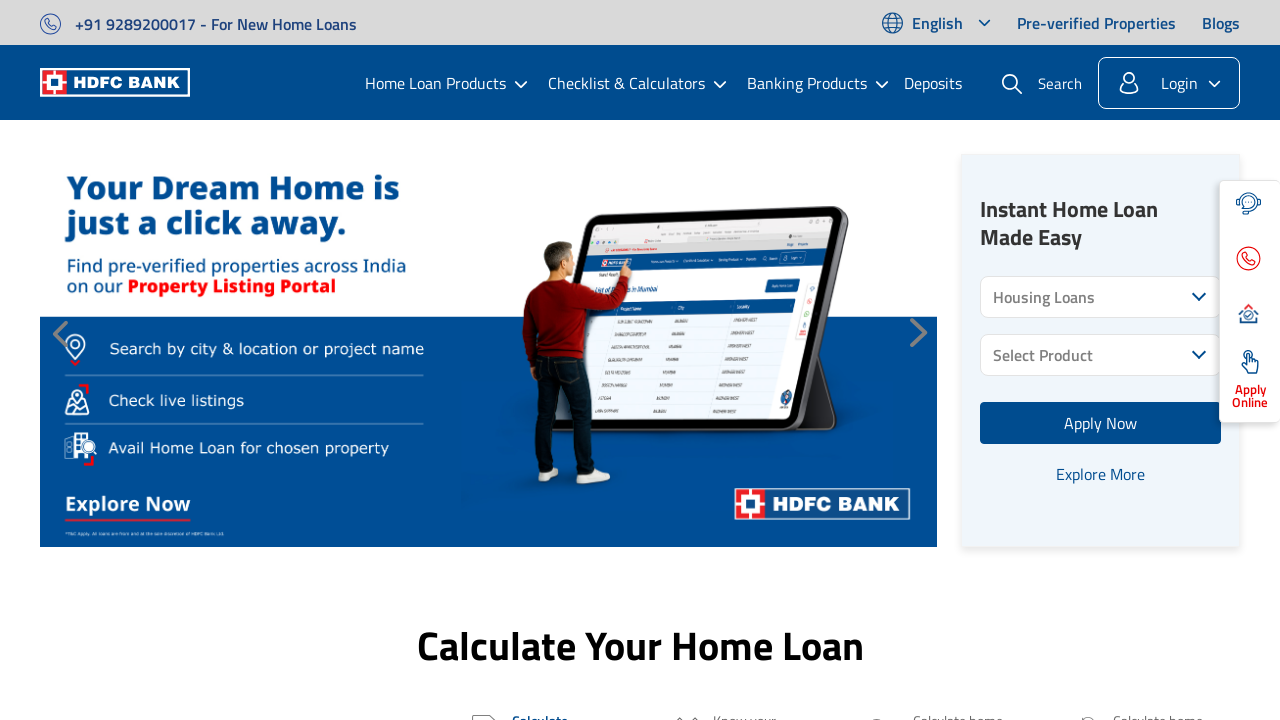

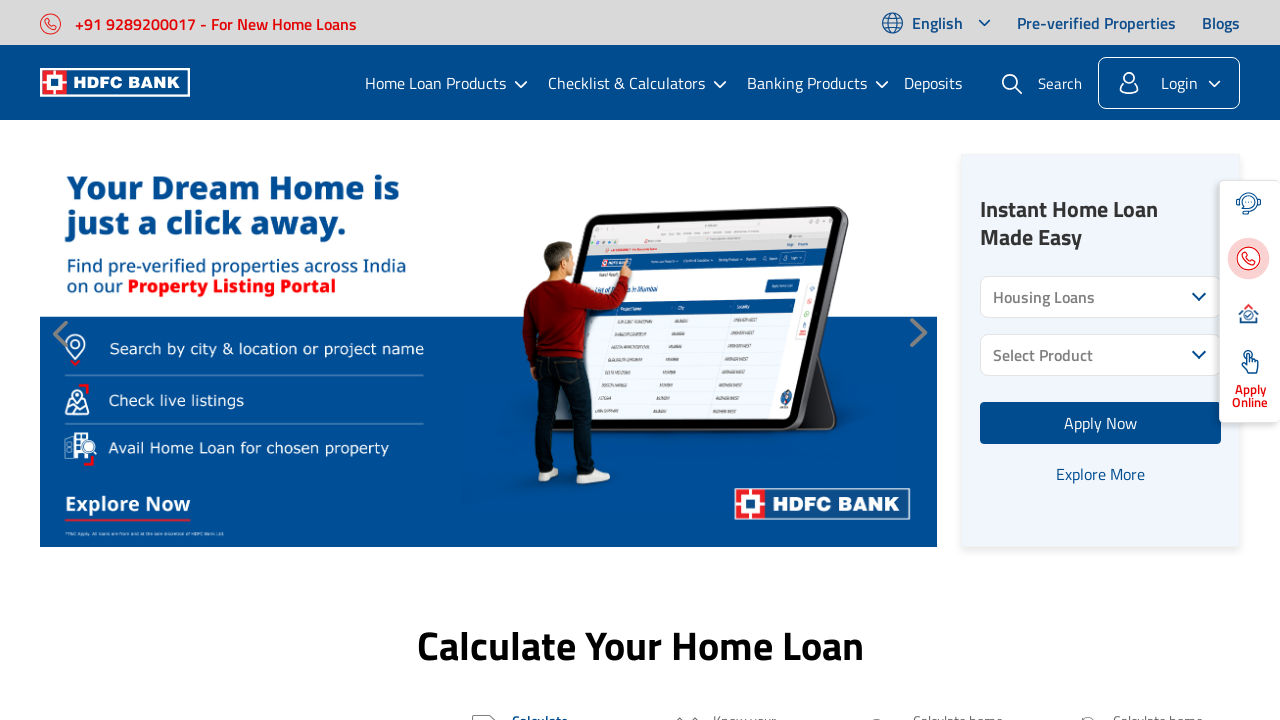